Tests link interaction by navigating to the interactions page and clicking a link, then verifying the success page

Starting URL: https://ultimateqa.com/automation

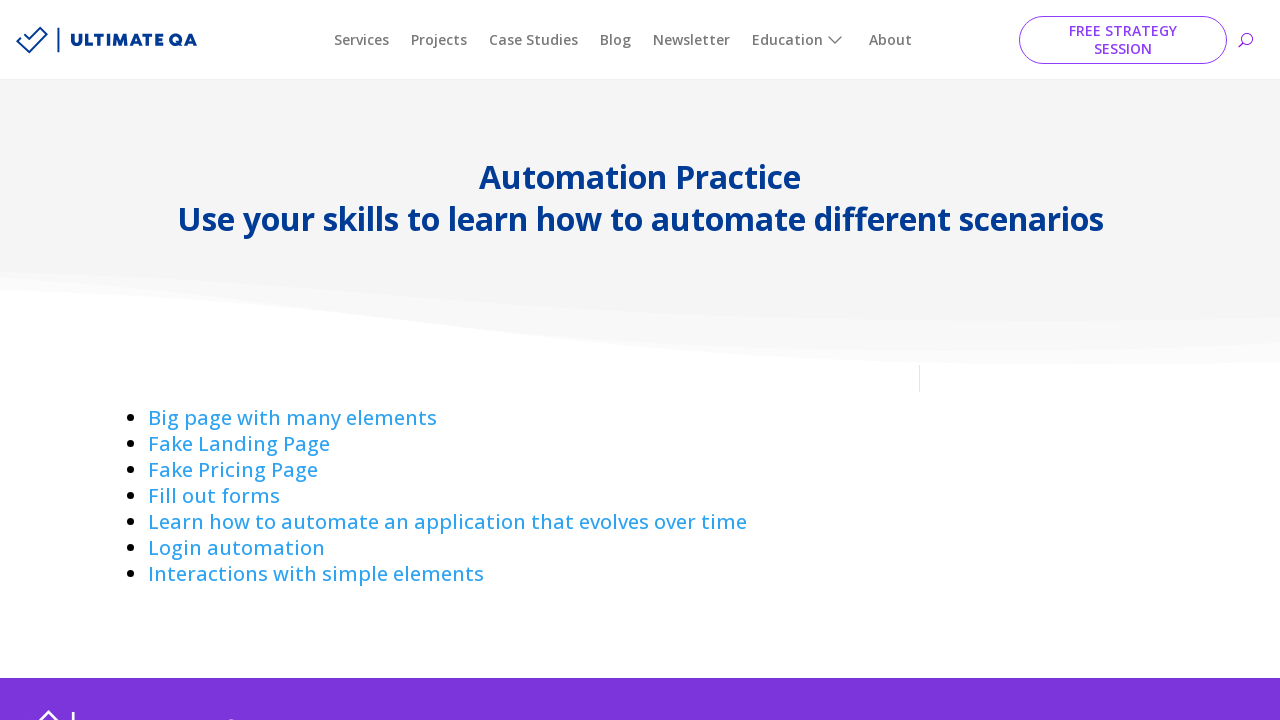

Clicked on 'Interactions with simple elements' link at (316, 574) on text=Interactions with simple elements
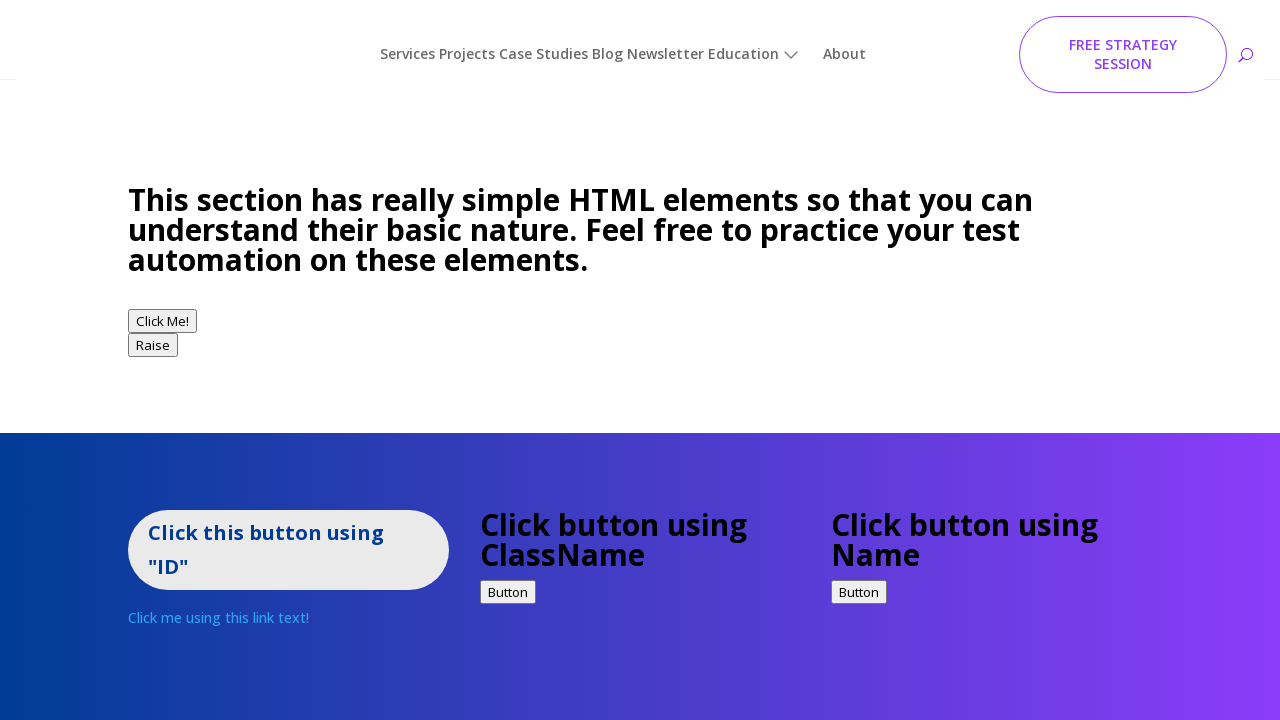

Clicked on 'Click me using this link text!' link at (218, 589) on text=Click me using this link text!
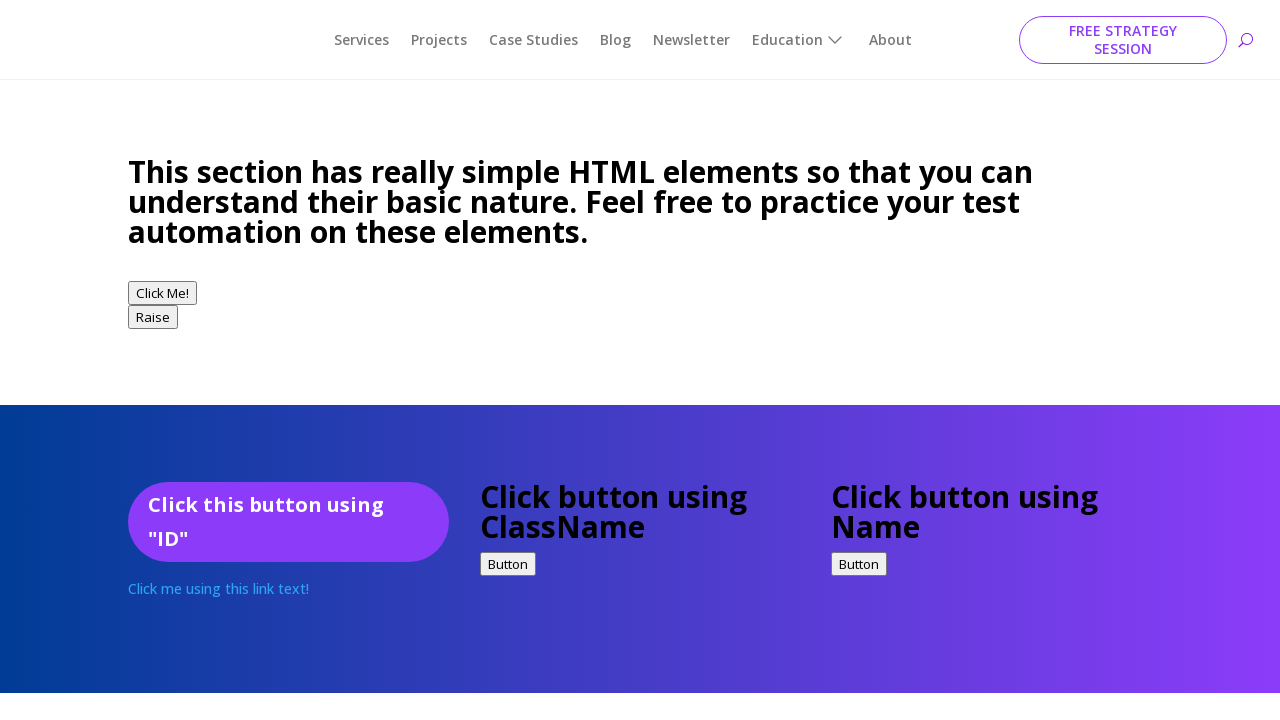

Success page loaded and .entry-title element is visible
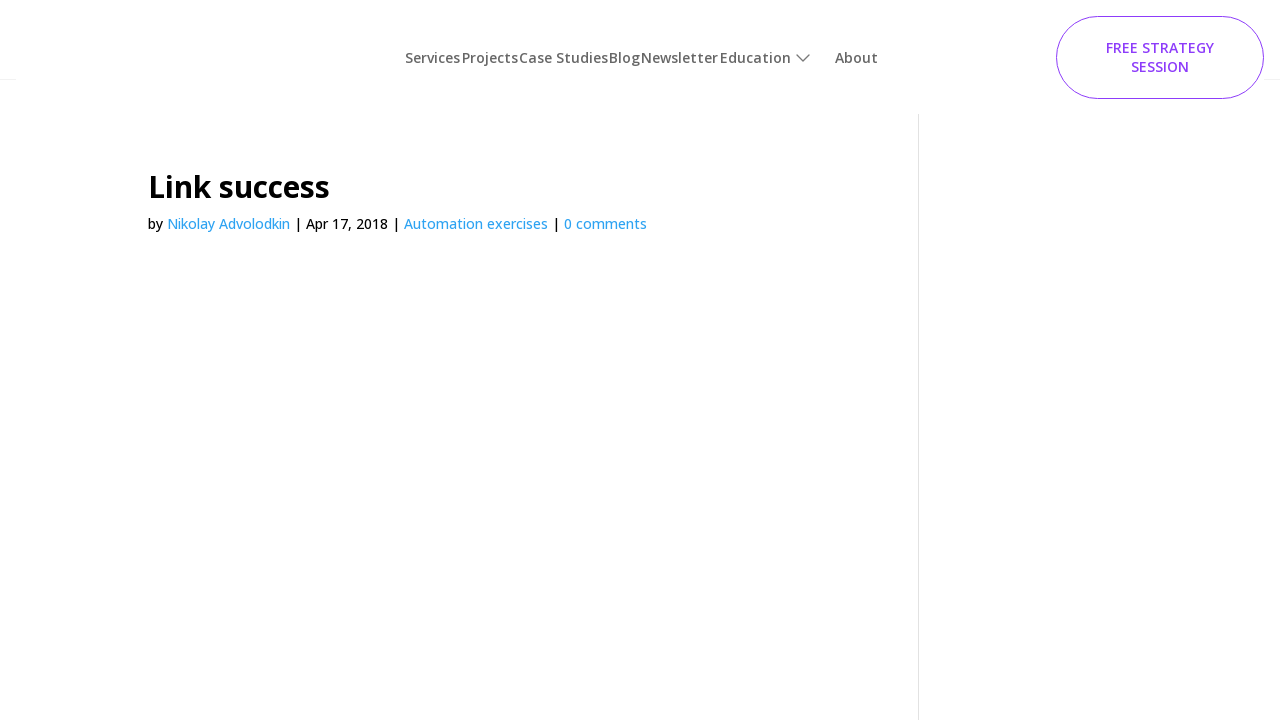

Verified that page title is 'Link success'
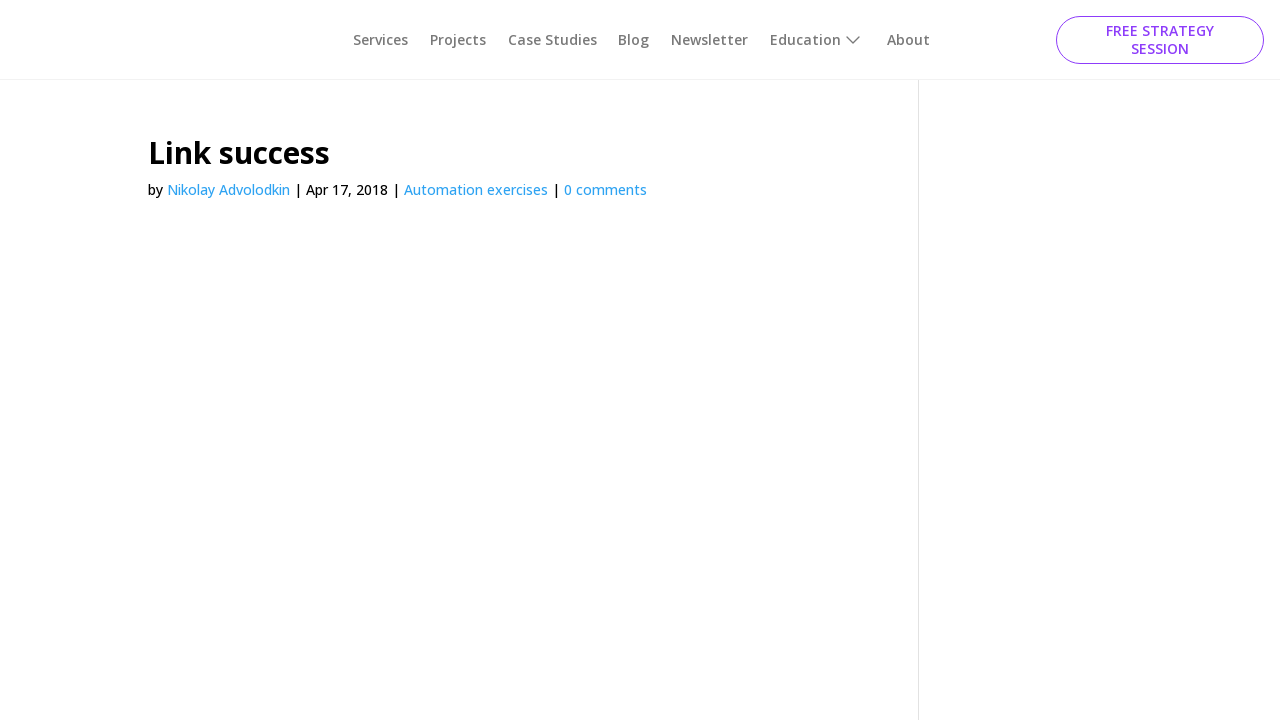

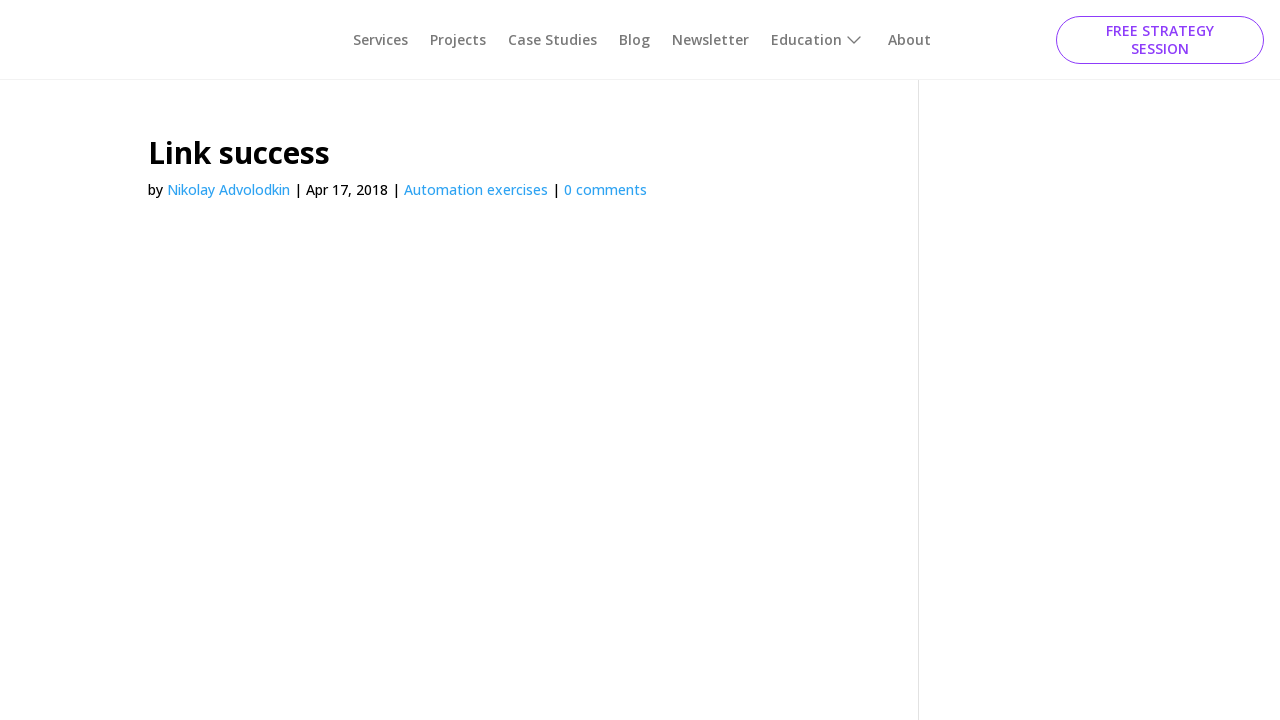